Tests opting out of A/B tests by adding an opt-out cookie before visiting the test page, then navigating and verifying the opt-out is active

Starting URL: http://the-internet.herokuapp.com

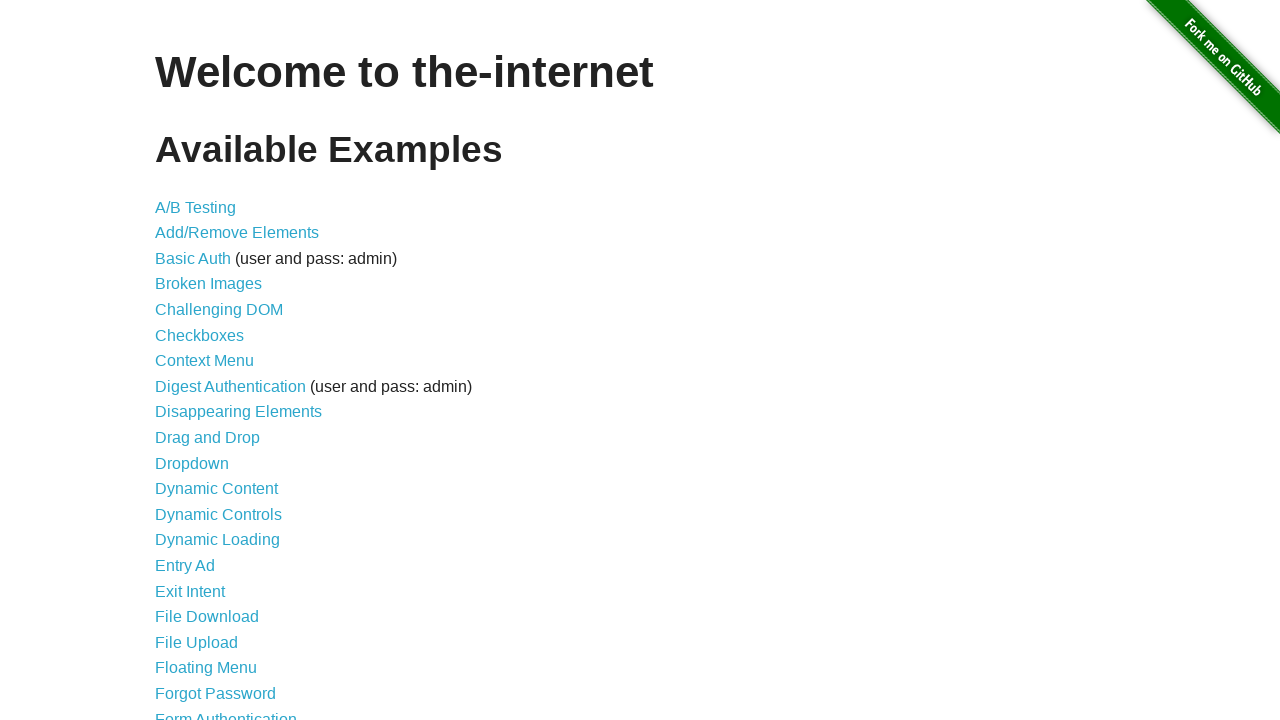

Added optimizelyOptOut cookie to context
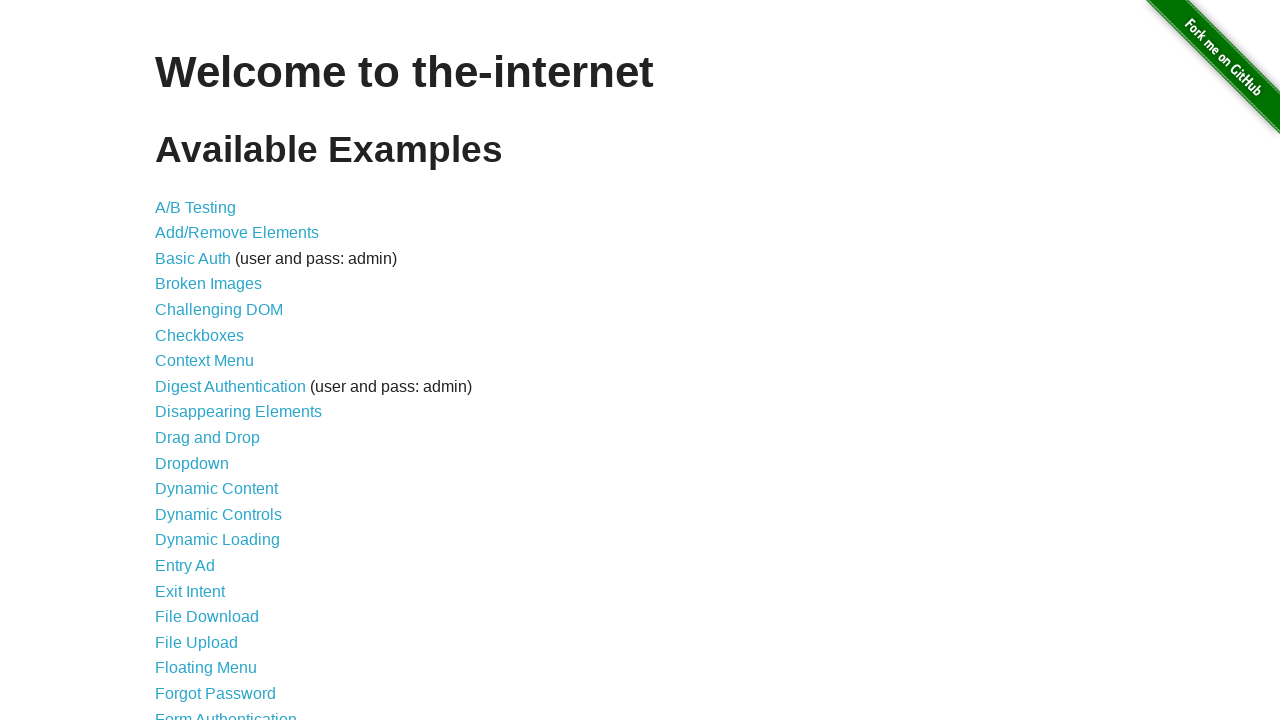

Navigated to A/B test page
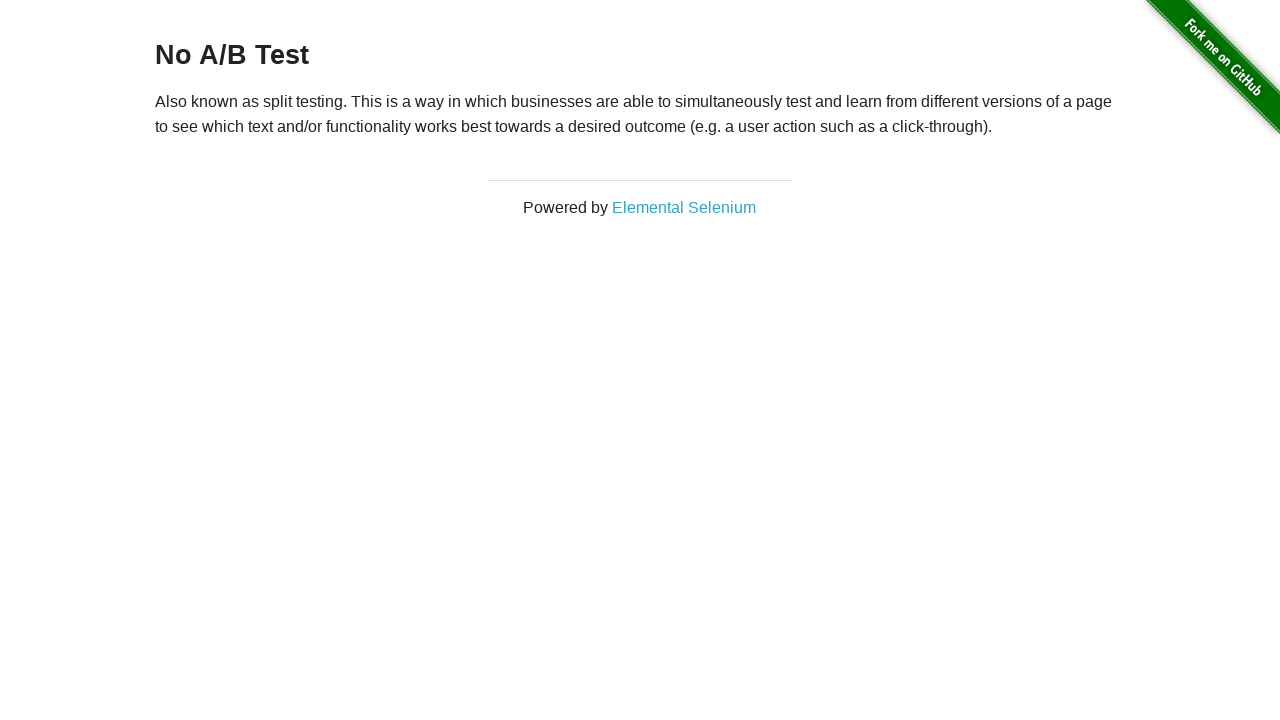

Retrieved heading text to verify opt-out status
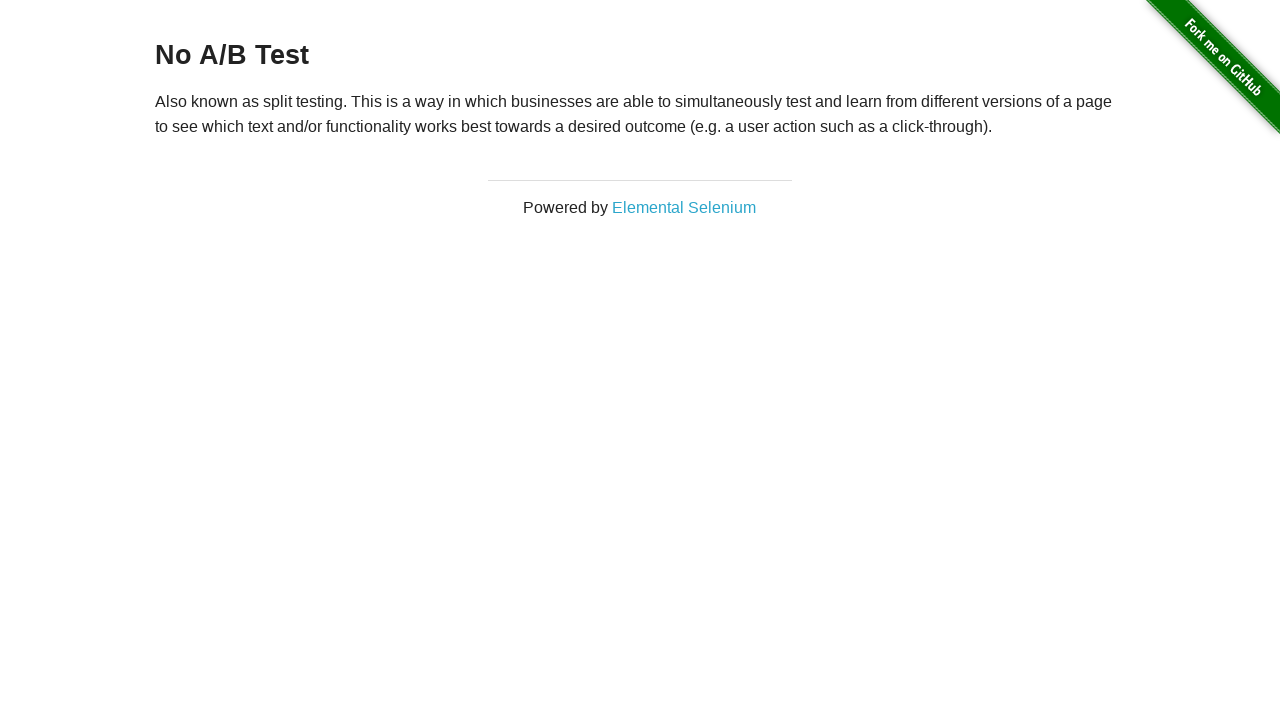

Verified opt-out is active: heading starts with 'No A/B Test'
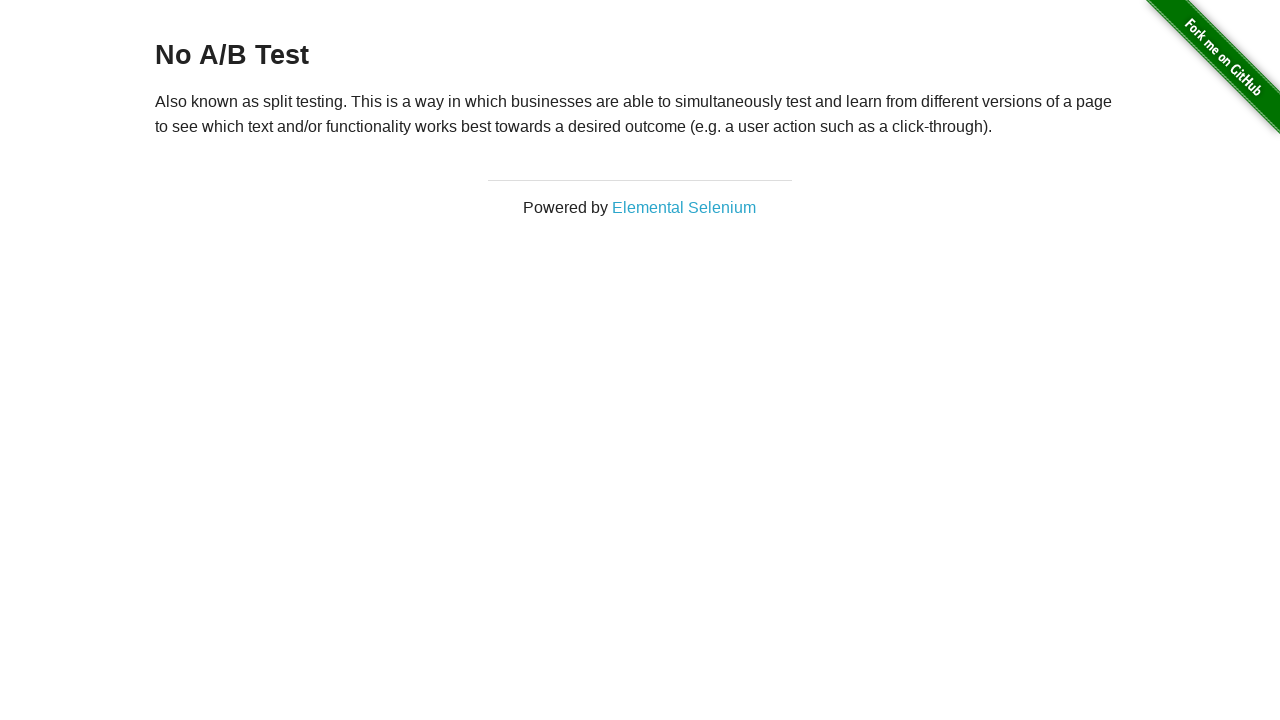

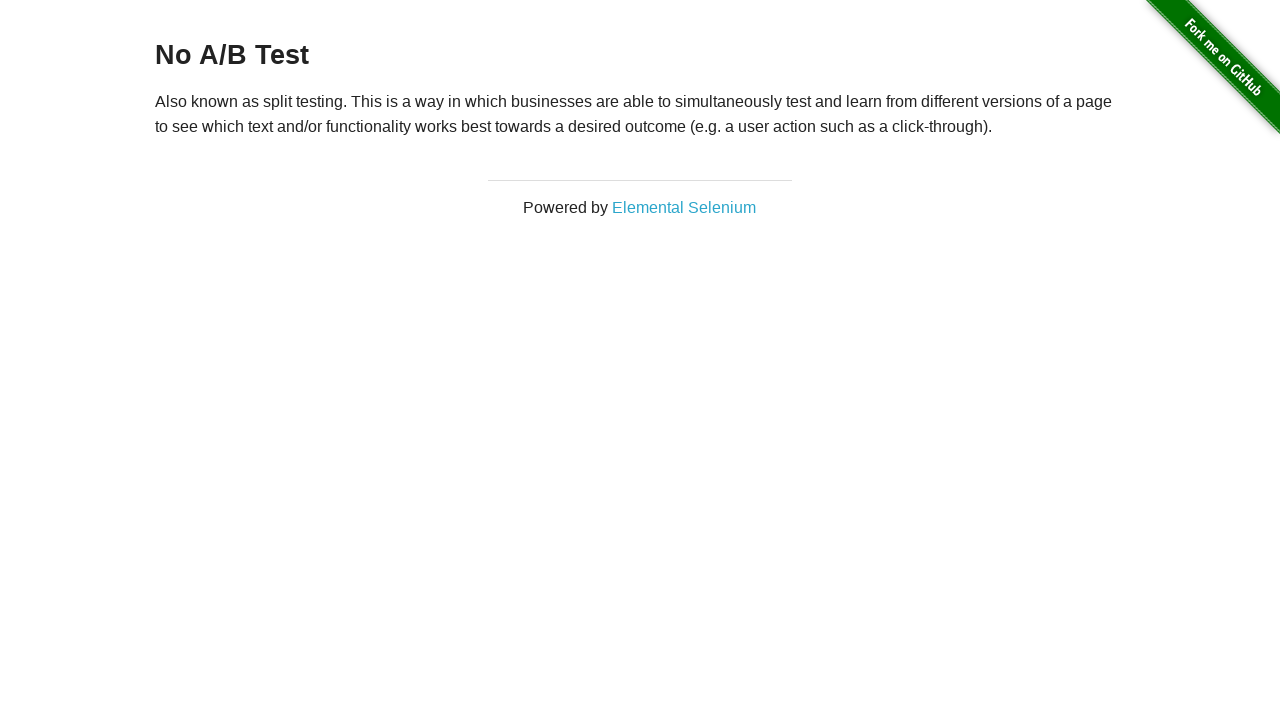